Unchecks all checkboxes that are currently selected on the checkboxes demo page

Starting URL: https://the-internet.herokuapp.com/checkboxes

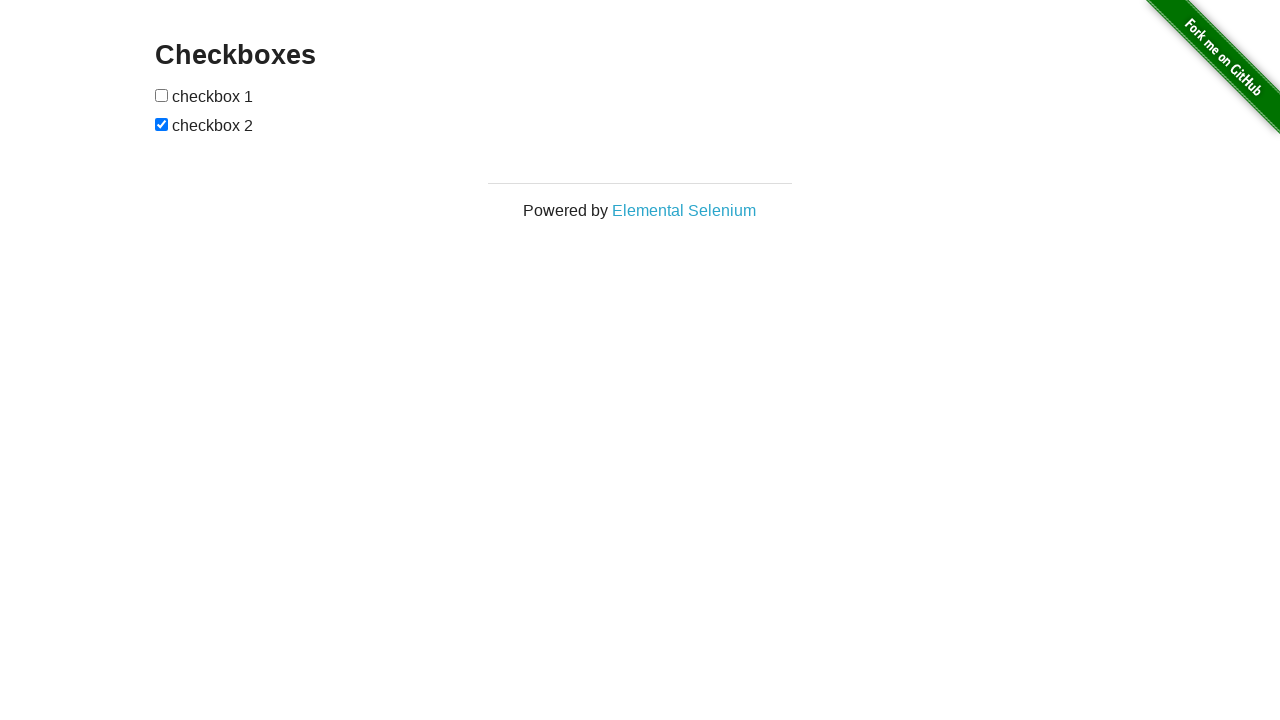

Navigated to checkboxes demo page
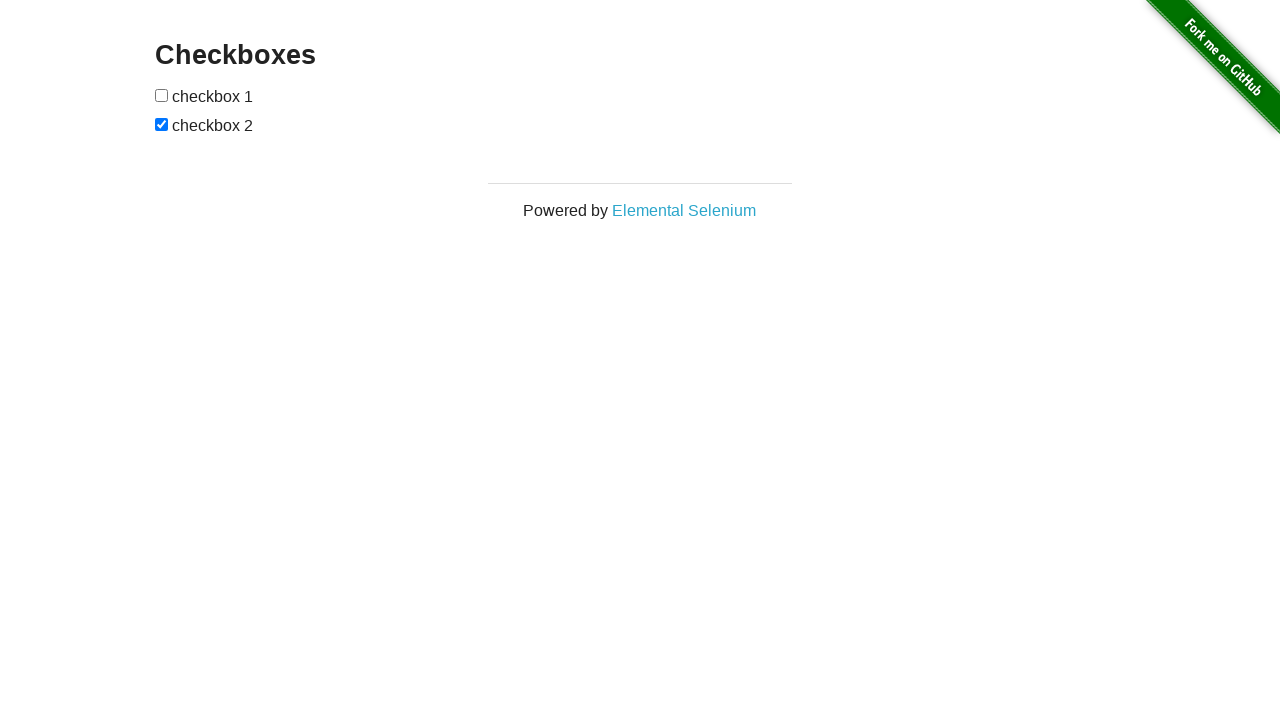

Located all checkbox elements on the page
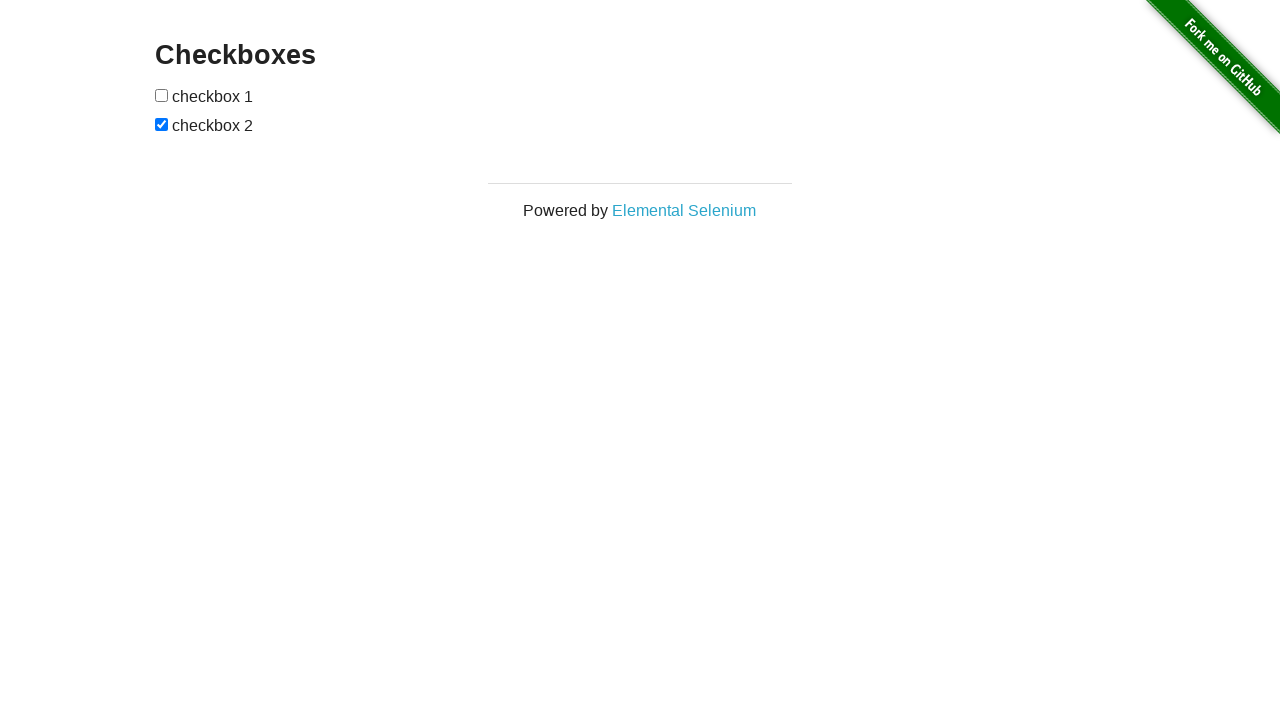

Unchecked a selected checkbox at (162, 124) on xpath=//input >> nth=1
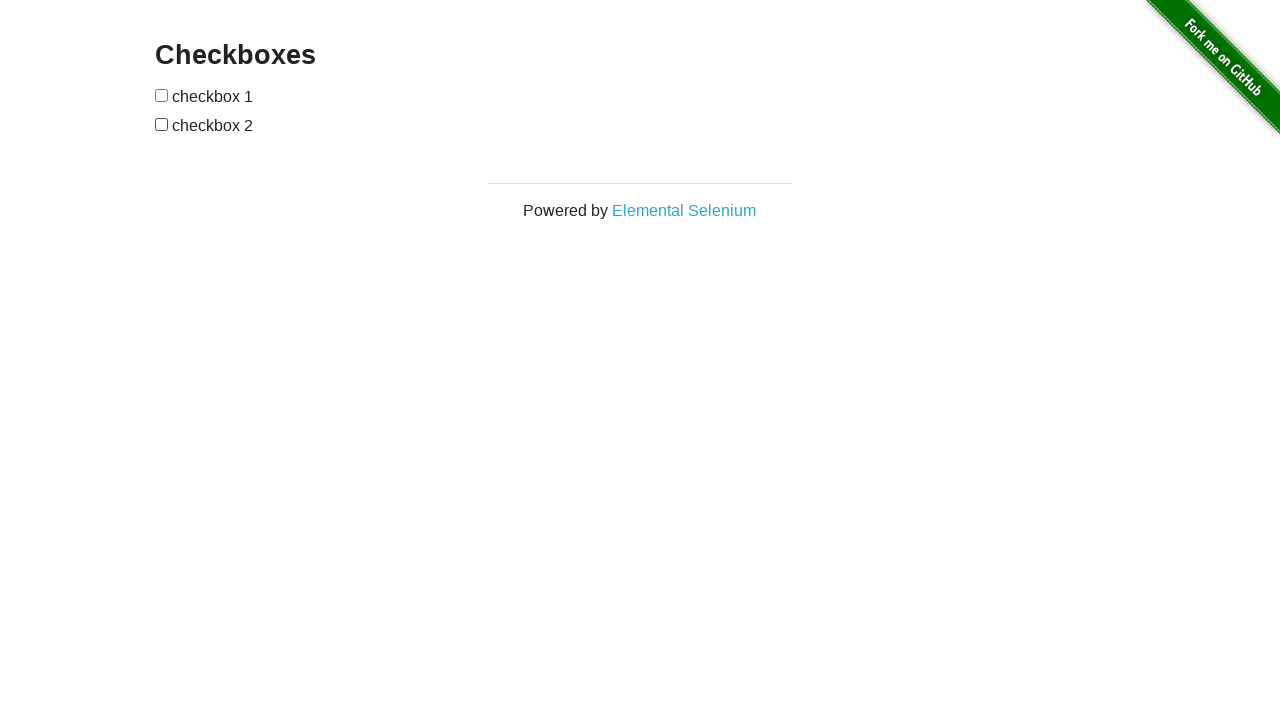

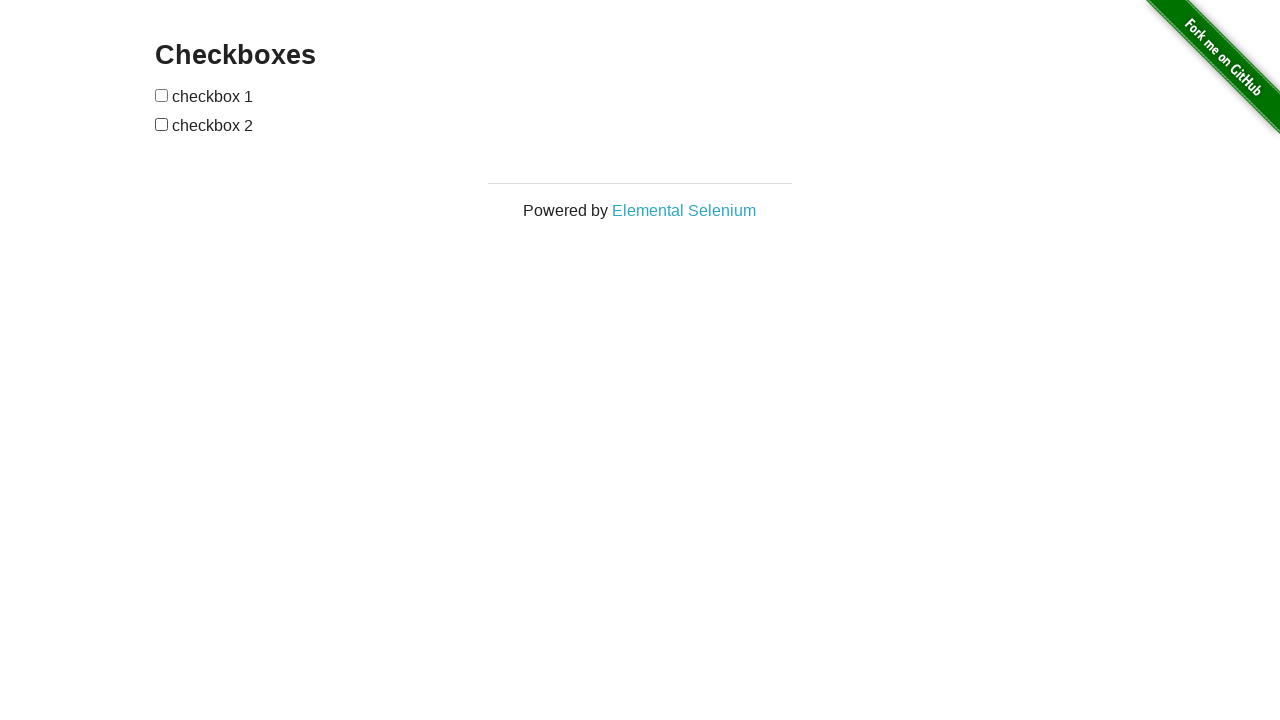